Tests the IPO status page by clicking on a depository dropdown selector and verifying that the IPO list loads correctly.

Starting URL: https://ipostatus.kfintech.com/

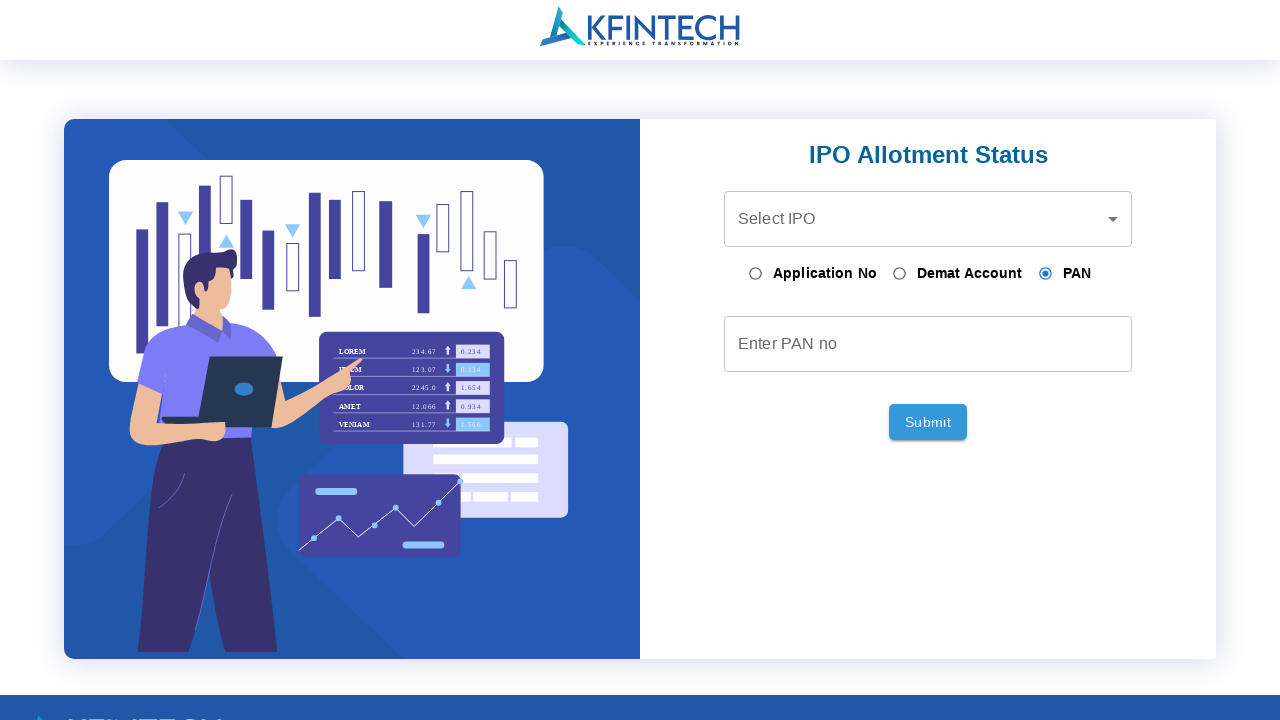

Clicked on depository dropdown selector at (928, 219) on .depository-select
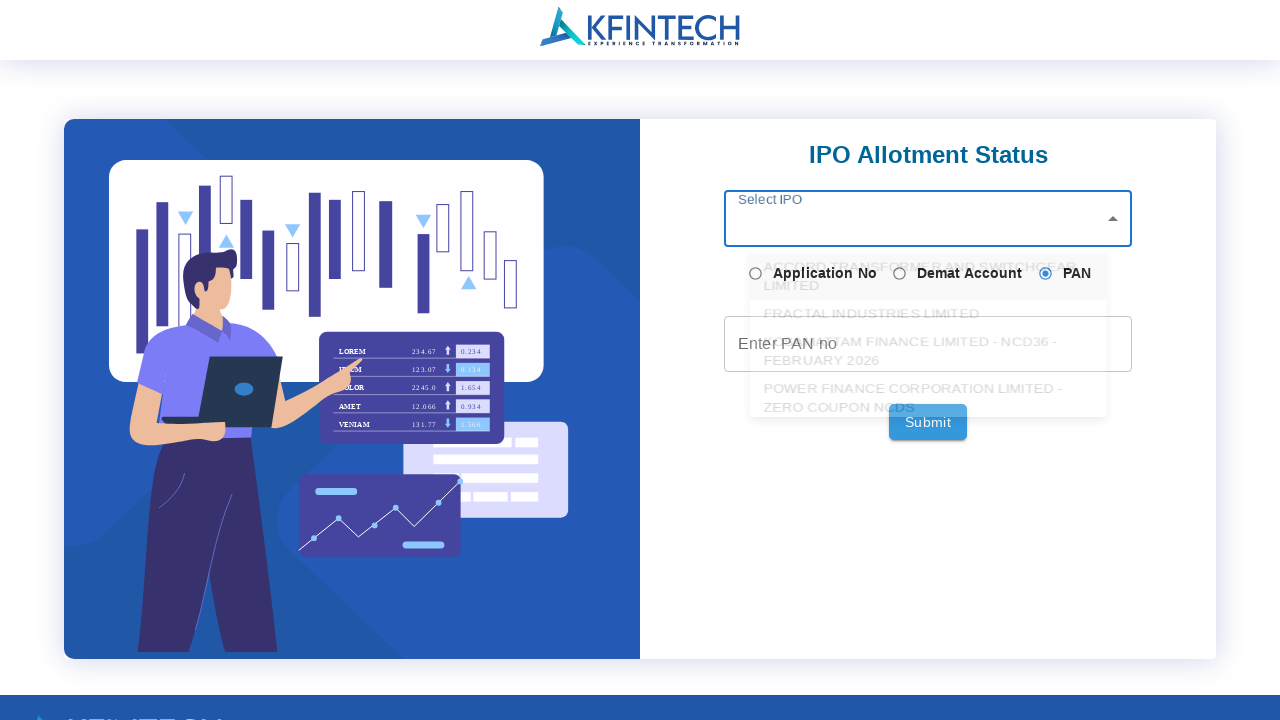

IPO list dropdown appeared after clicking selector
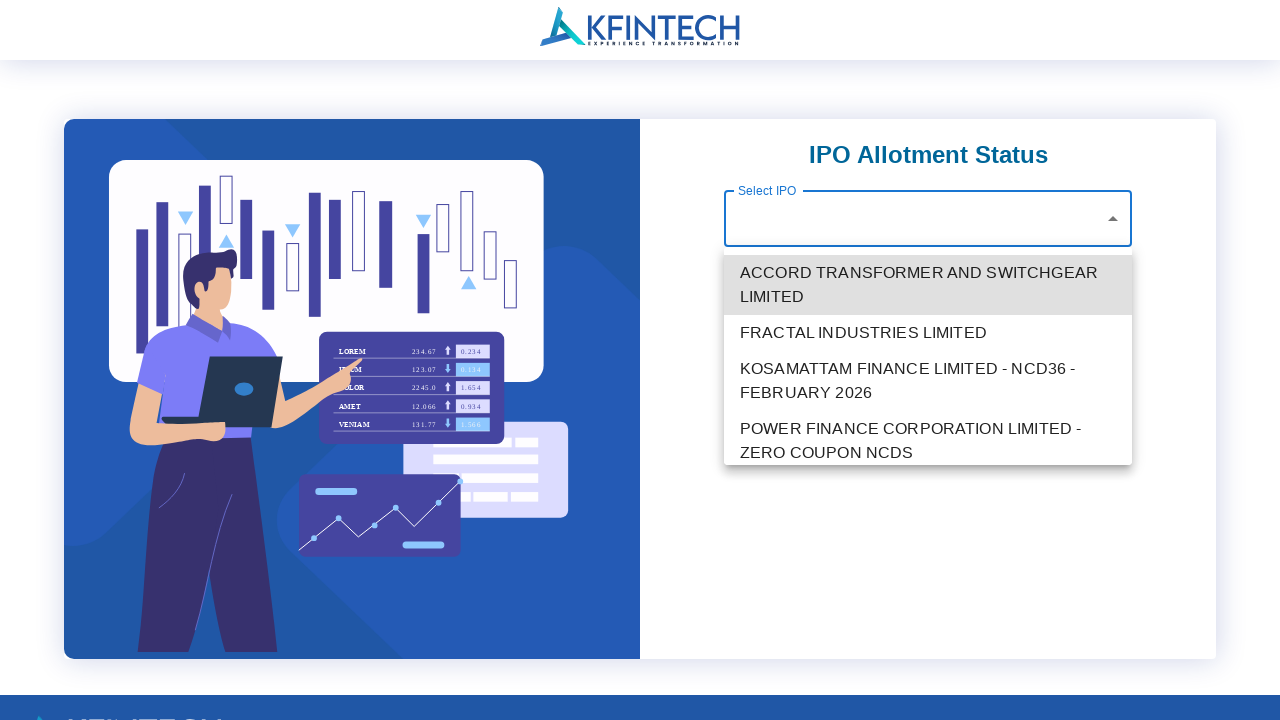

Verified that list items are present in the IPO list
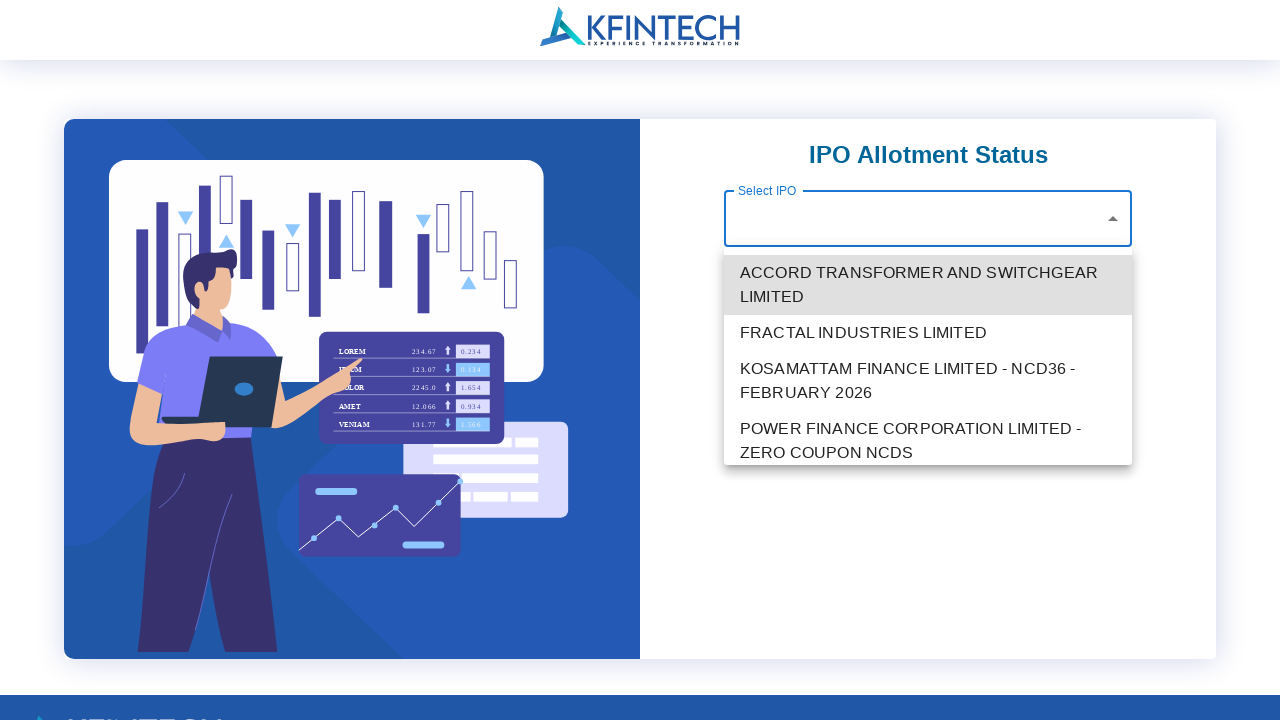

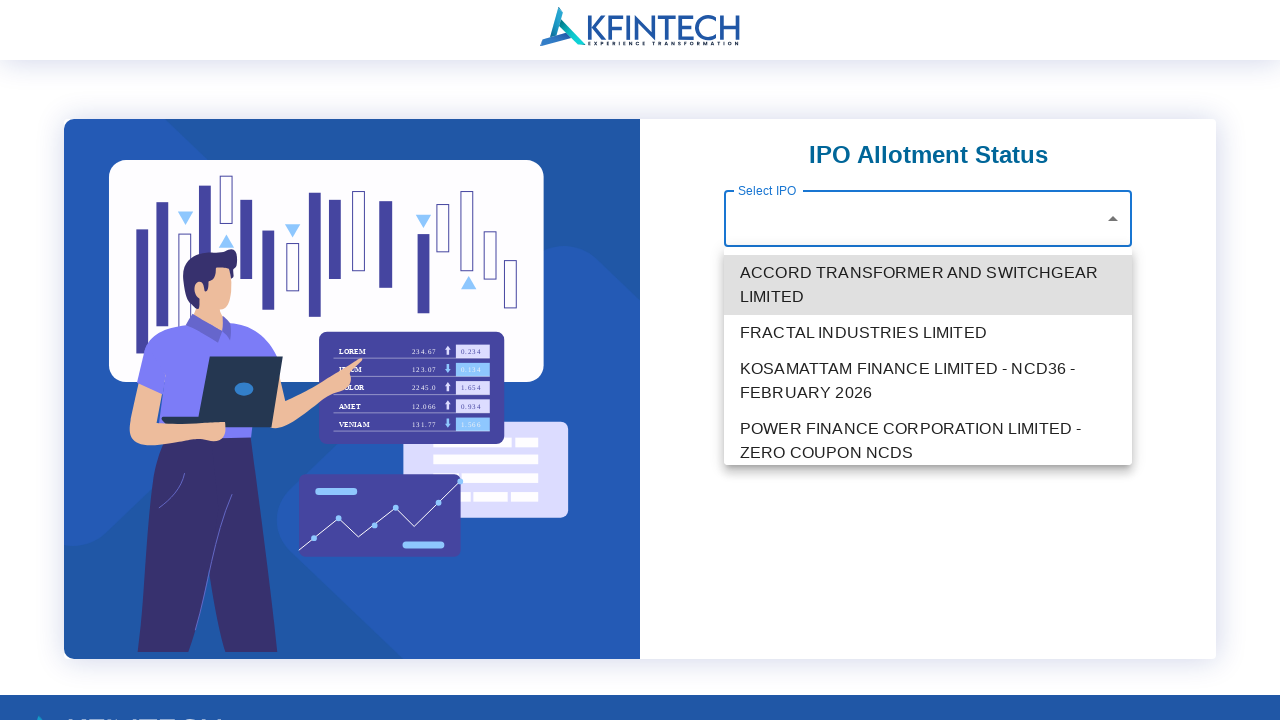